Tests jQuery UI datepicker by navigating to a specific month and selecting a date

Starting URL: https://jqueryui.com/datepicker/

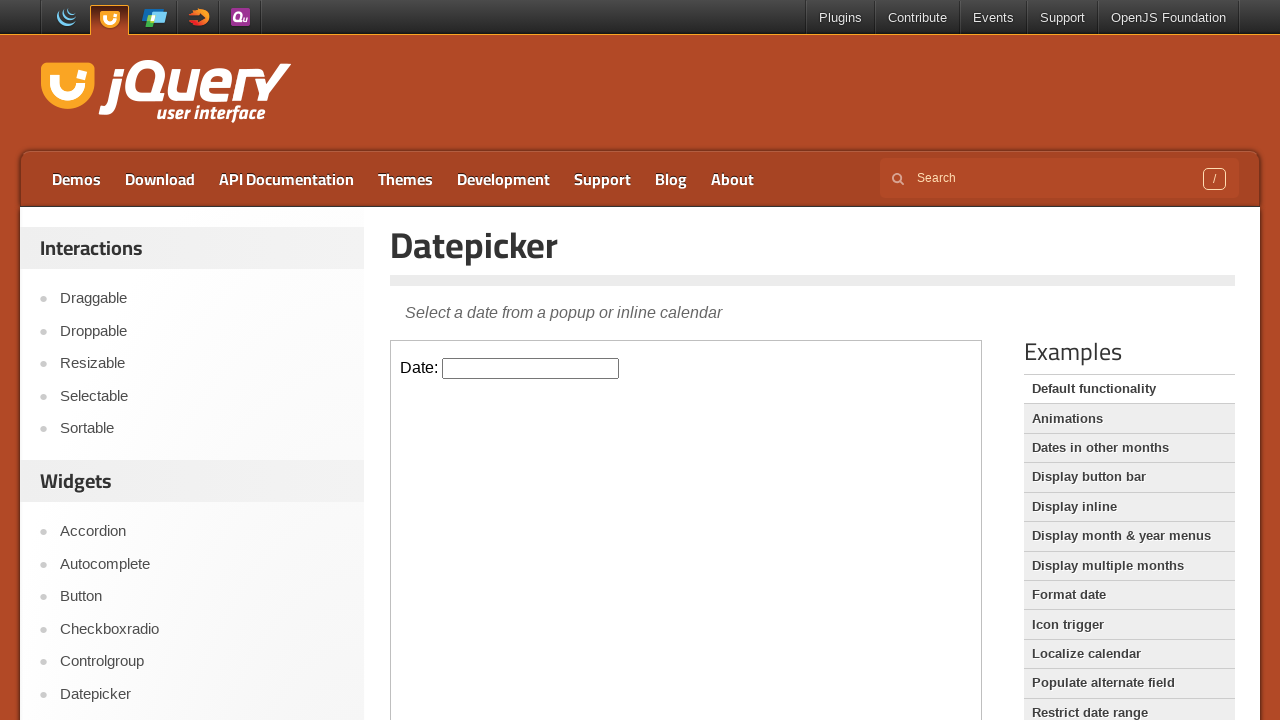

Located the iframe containing the datepicker
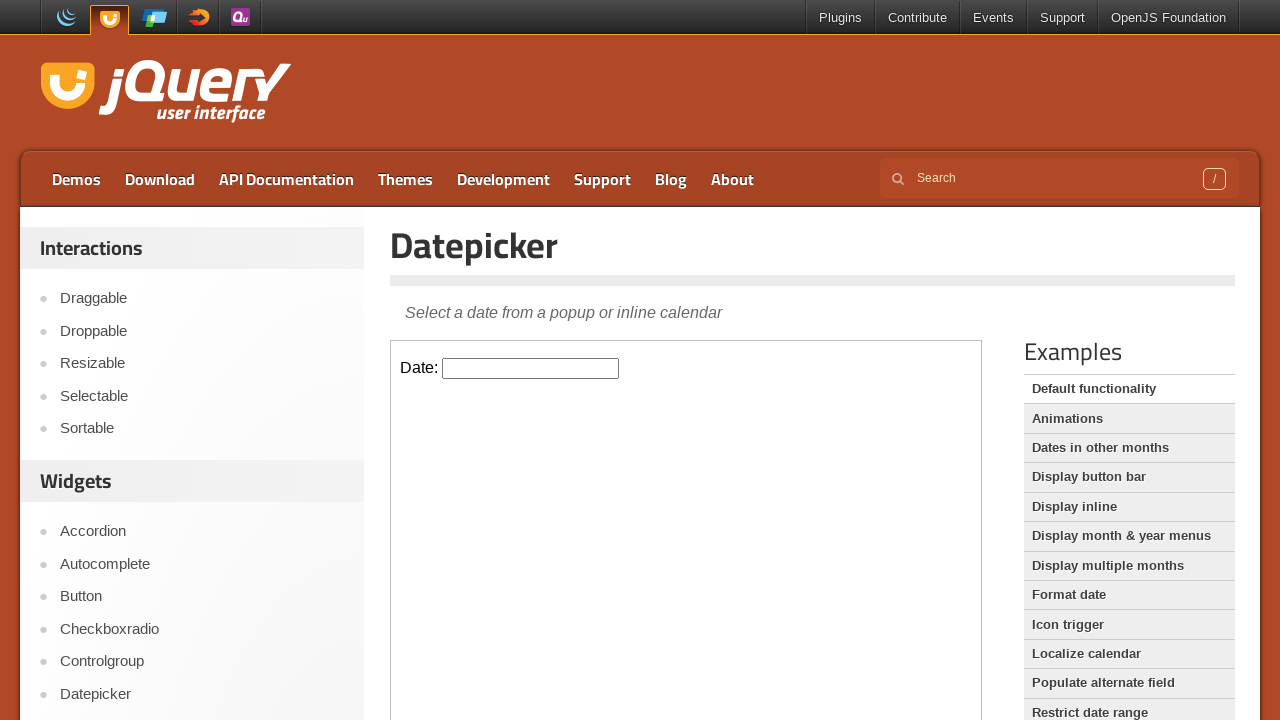

Clicked on the datepicker input field to open the calendar at (531, 368) on iframe >> nth=0 >> internal:control=enter-frame >> #datepicker
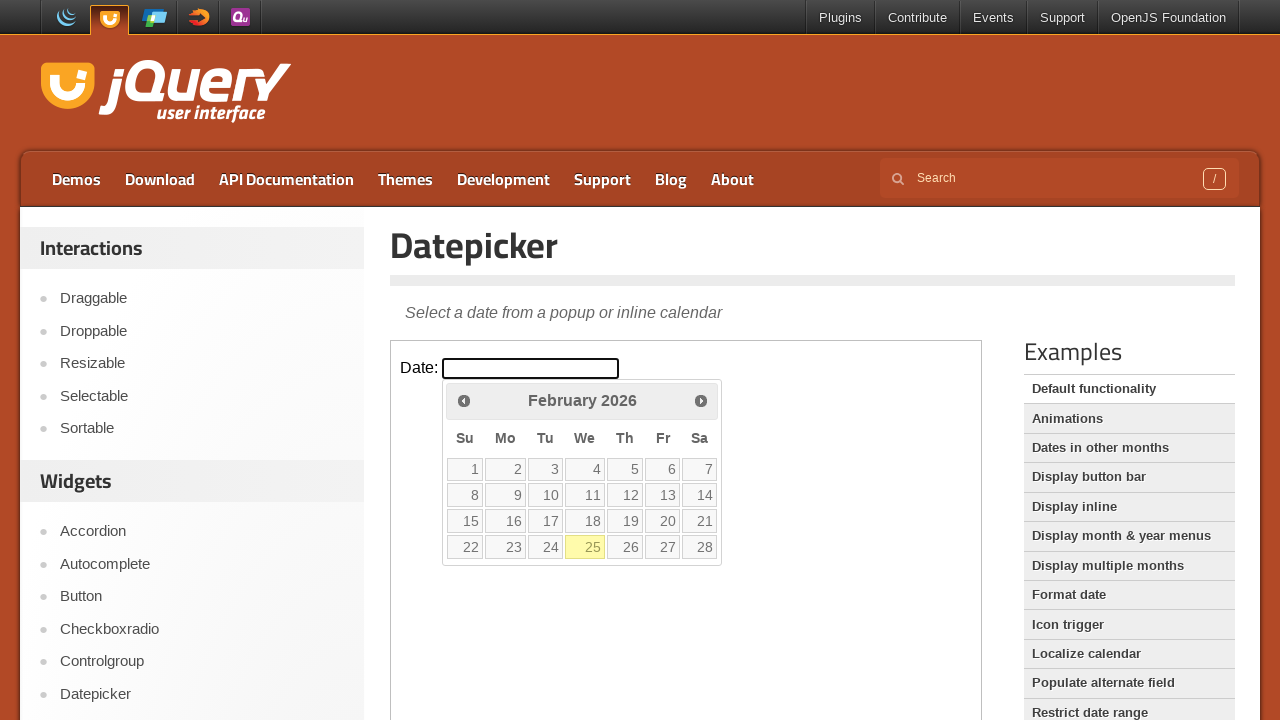

Retrieved current month: February
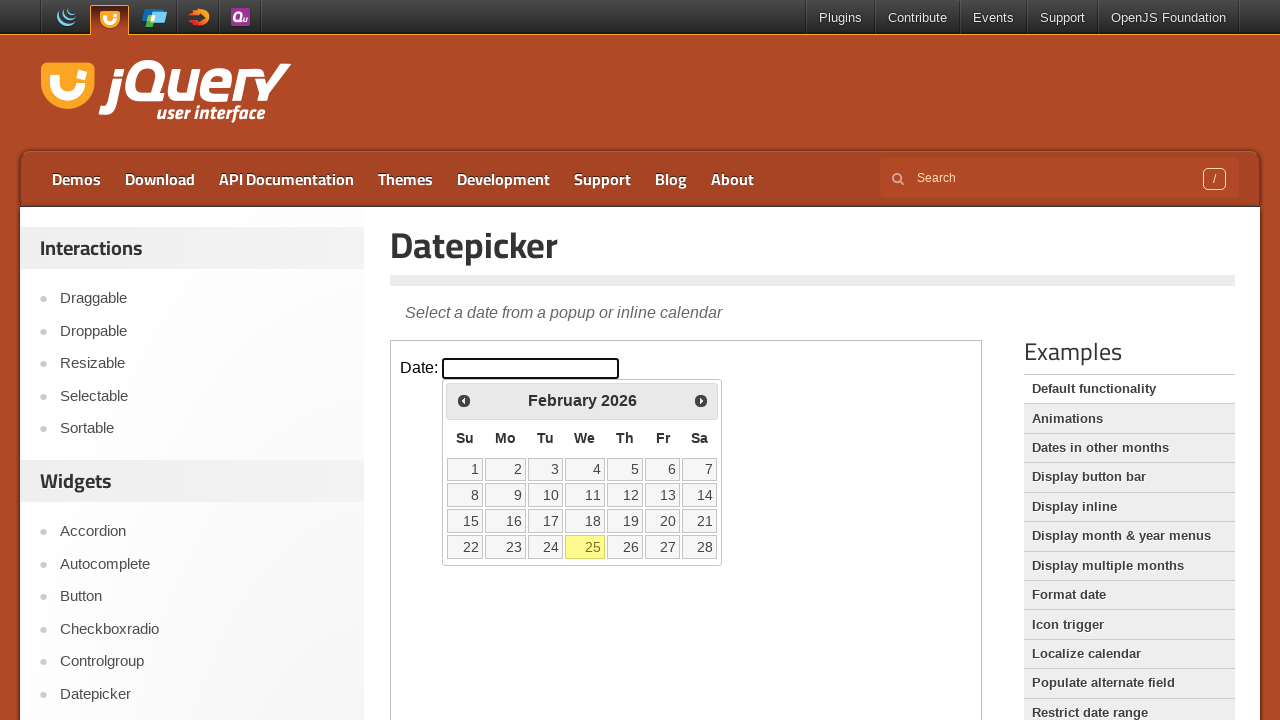

Clicked next month button to navigate forward at (701, 400) on iframe >> nth=0 >> internal:control=enter-frame >> .ui-datepicker-next
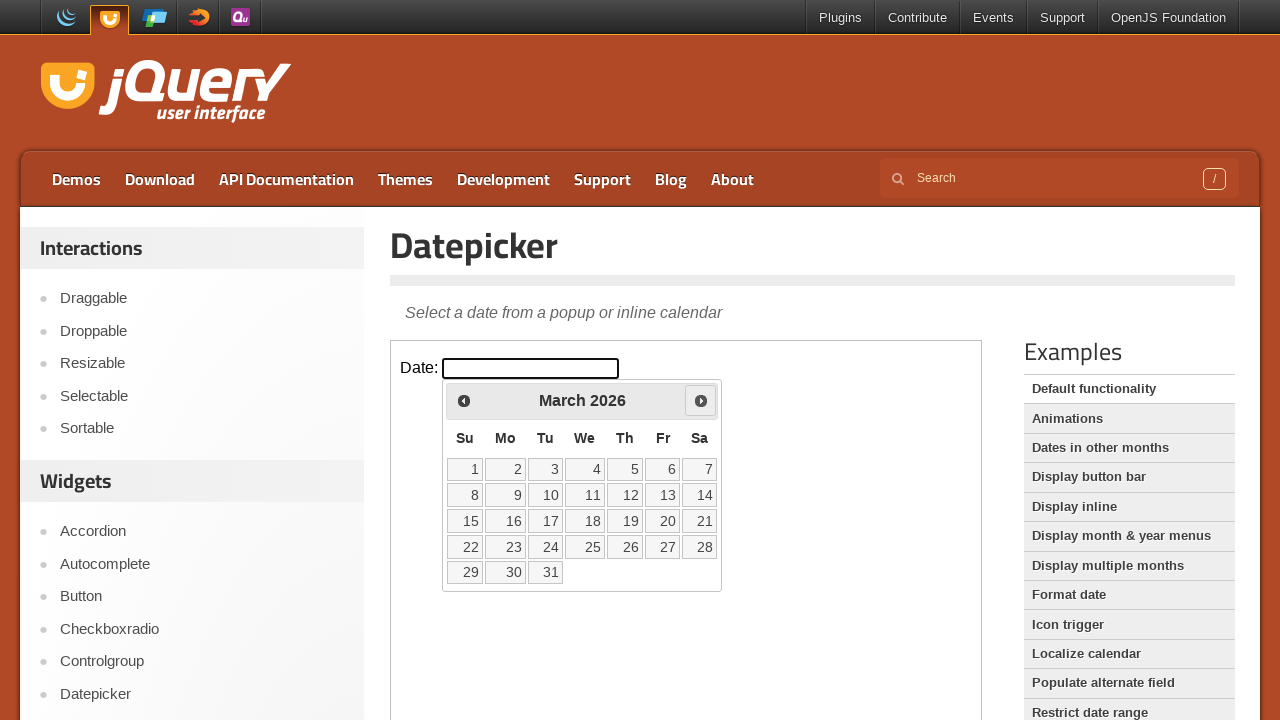

Retrieved updated month: March
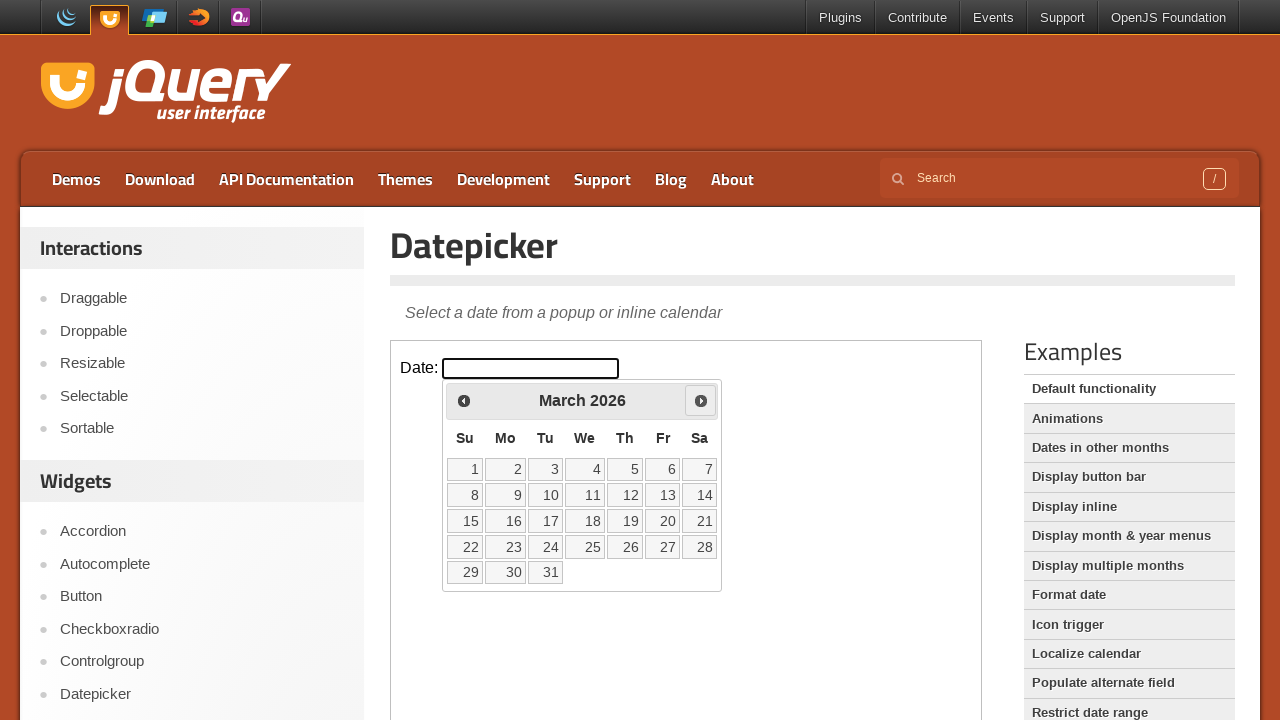

Clicked next month button to navigate forward at (701, 400) on iframe >> nth=0 >> internal:control=enter-frame >> .ui-datepicker-next
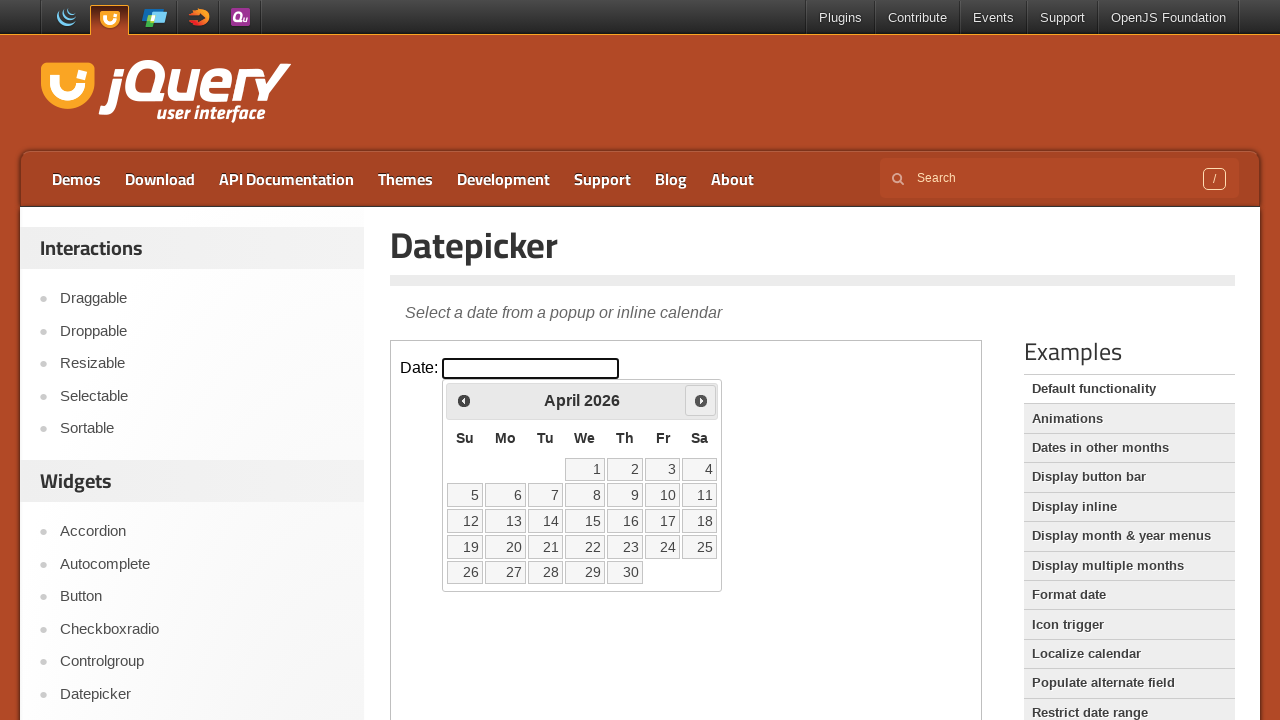

Retrieved updated month: April
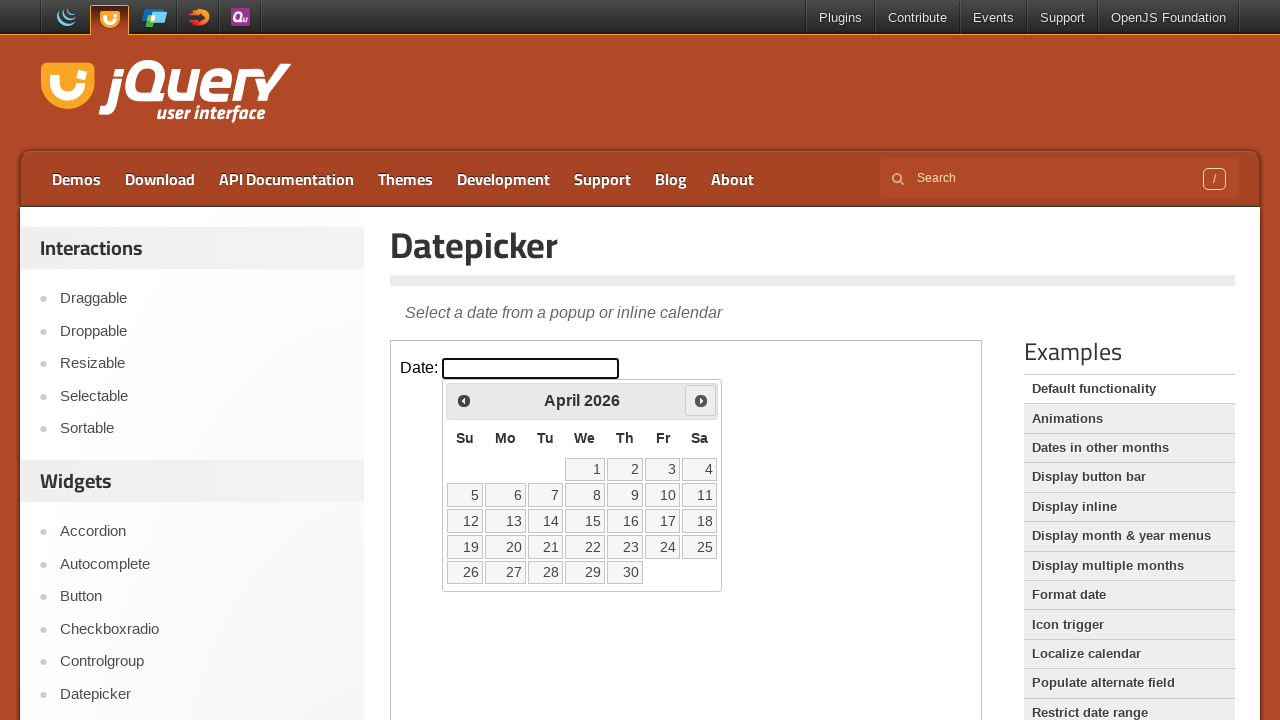

Clicked next month button to navigate forward at (701, 400) on iframe >> nth=0 >> internal:control=enter-frame >> .ui-datepicker-next
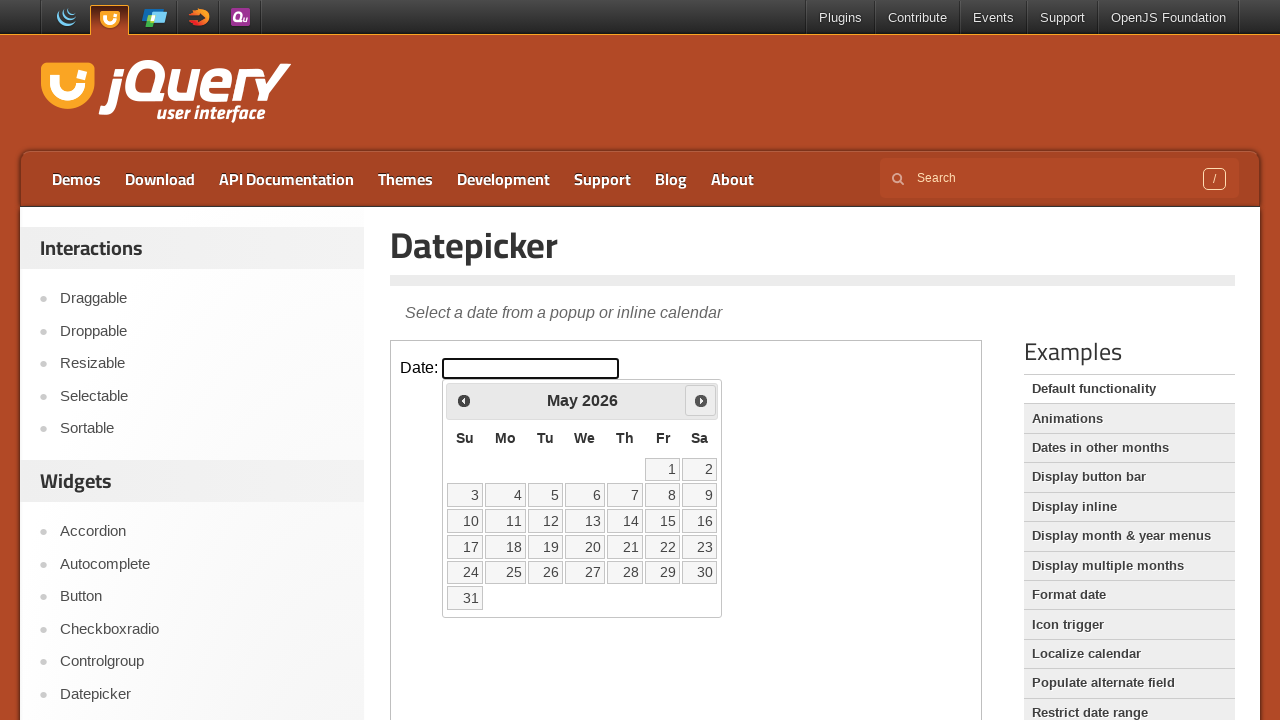

Retrieved updated month: May
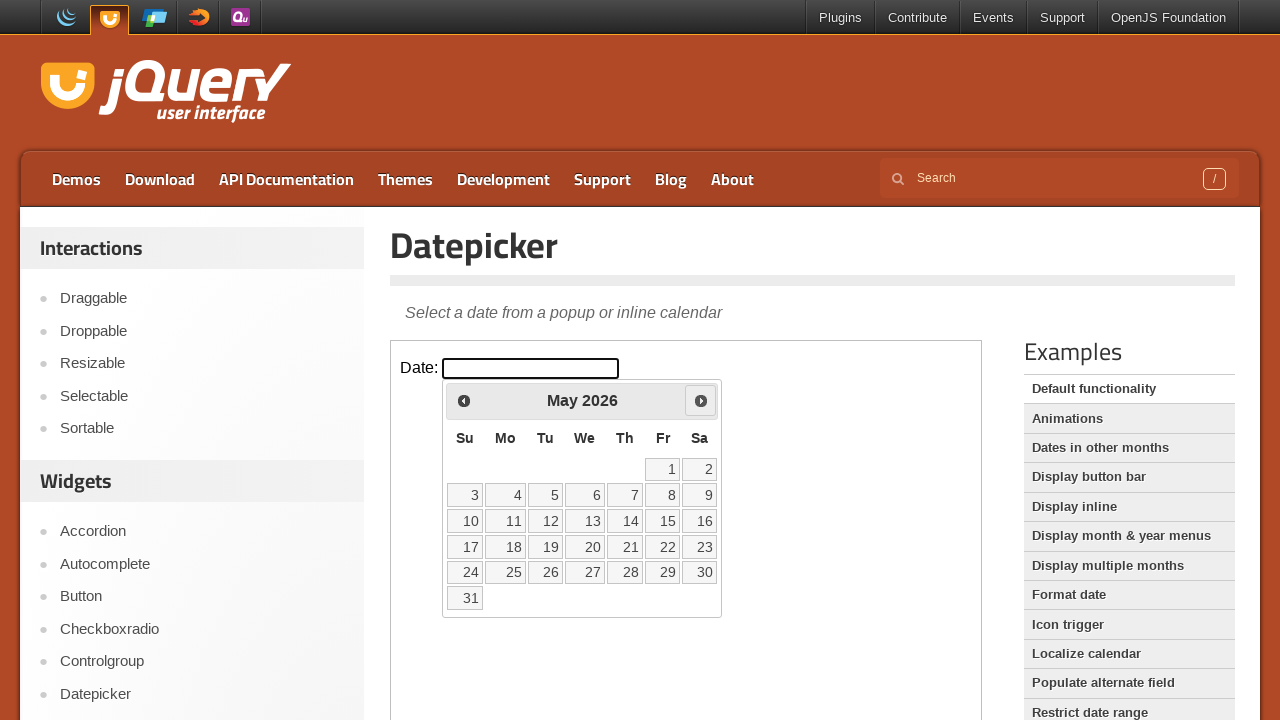

Selected date 22 from the May calendar at (663, 547) on iframe >> nth=0 >> internal:control=enter-frame >> a:has-text('22') >> nth=0
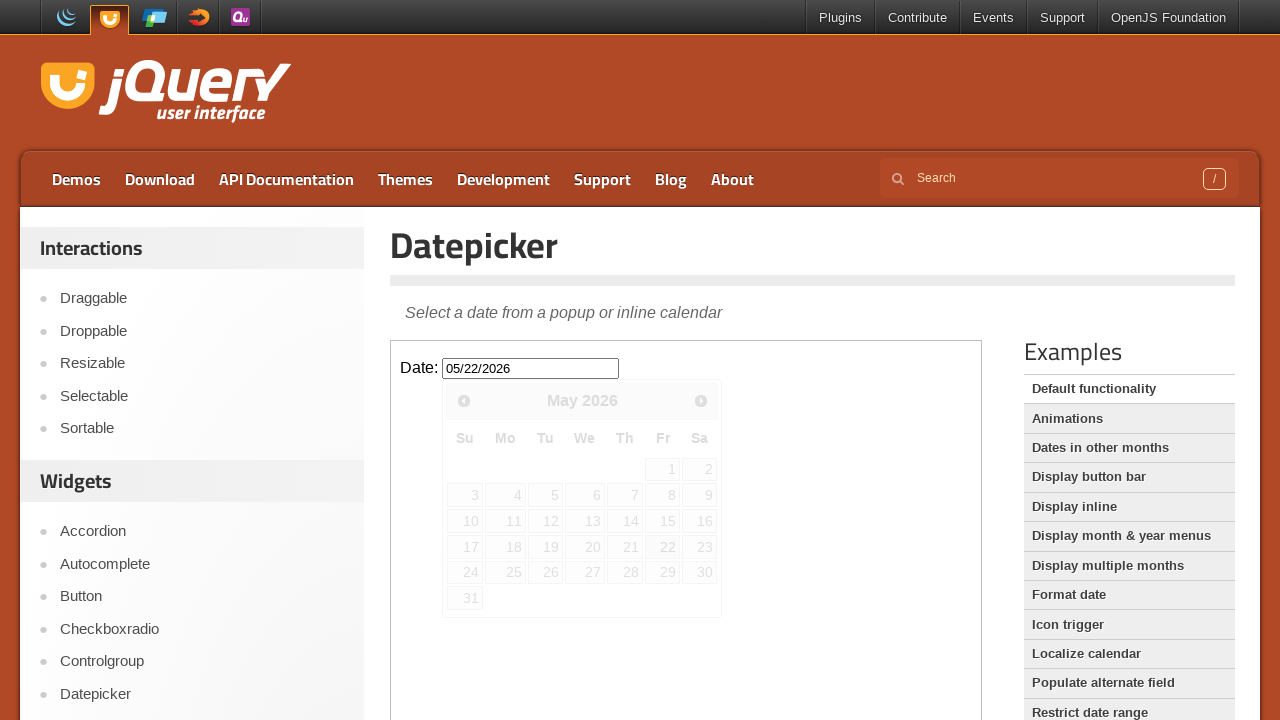

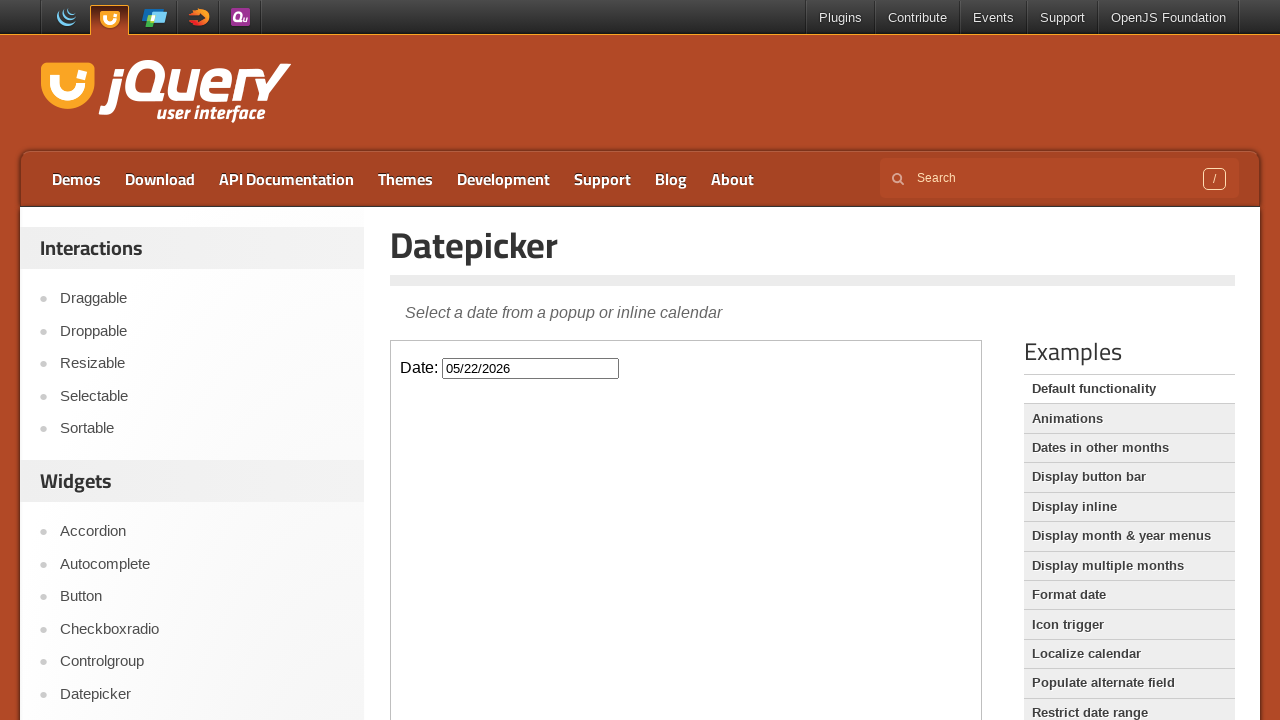